Tests navigation through shifting content page to menu element example and verifies menu items are present

Starting URL: https://the-internet.herokuapp.com/

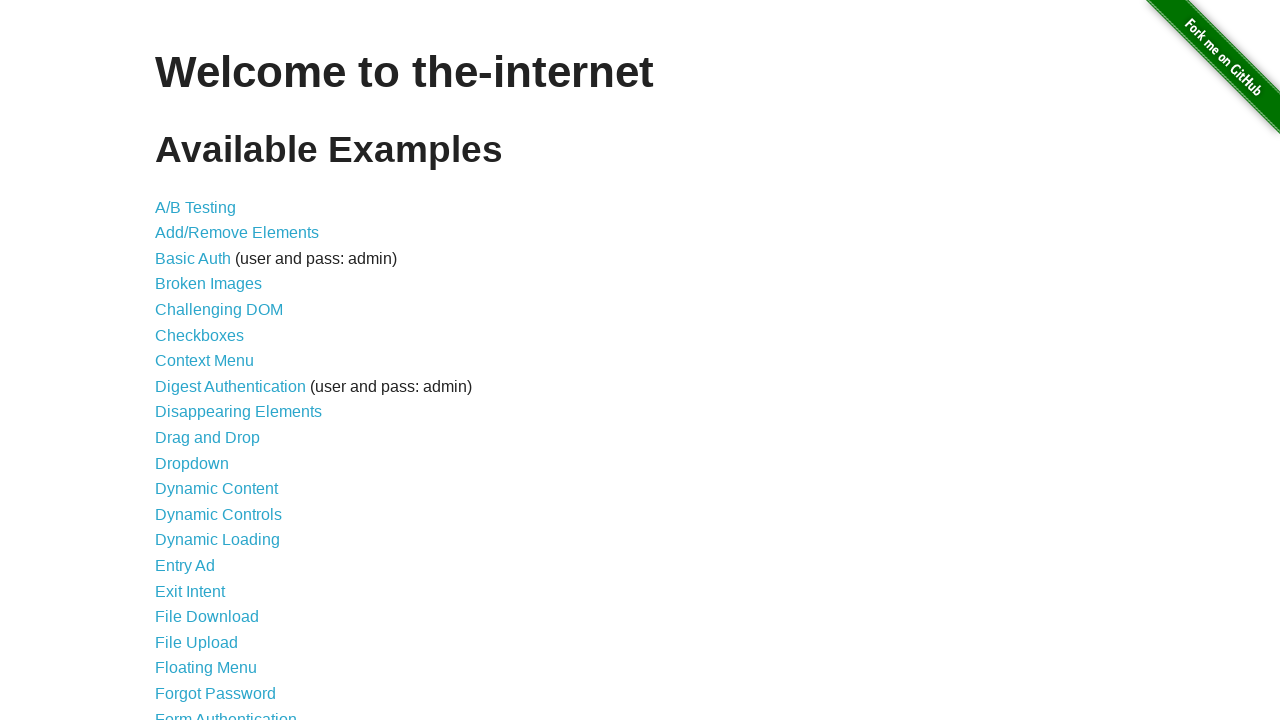

Clicked on Shifting Content link at (212, 523) on text=Shifting Content
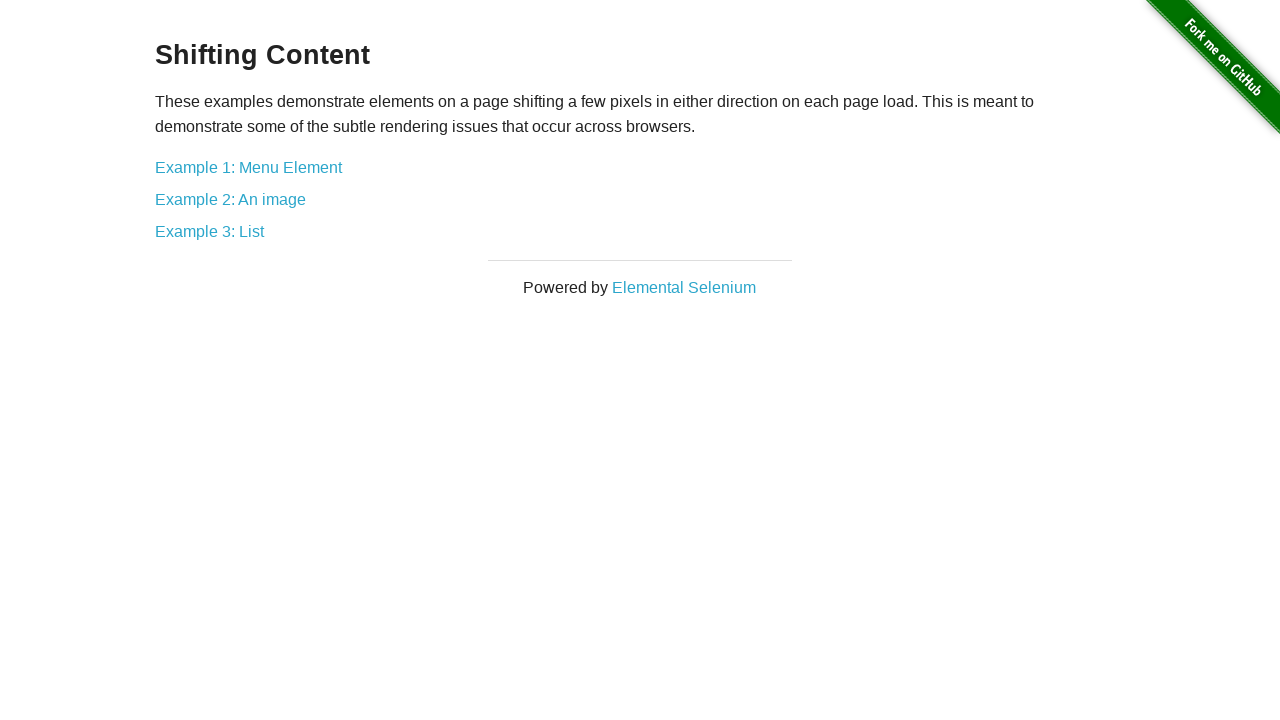

Clicked on Example 1: Menu Element link at (248, 167) on text=Example 1: Menu Element
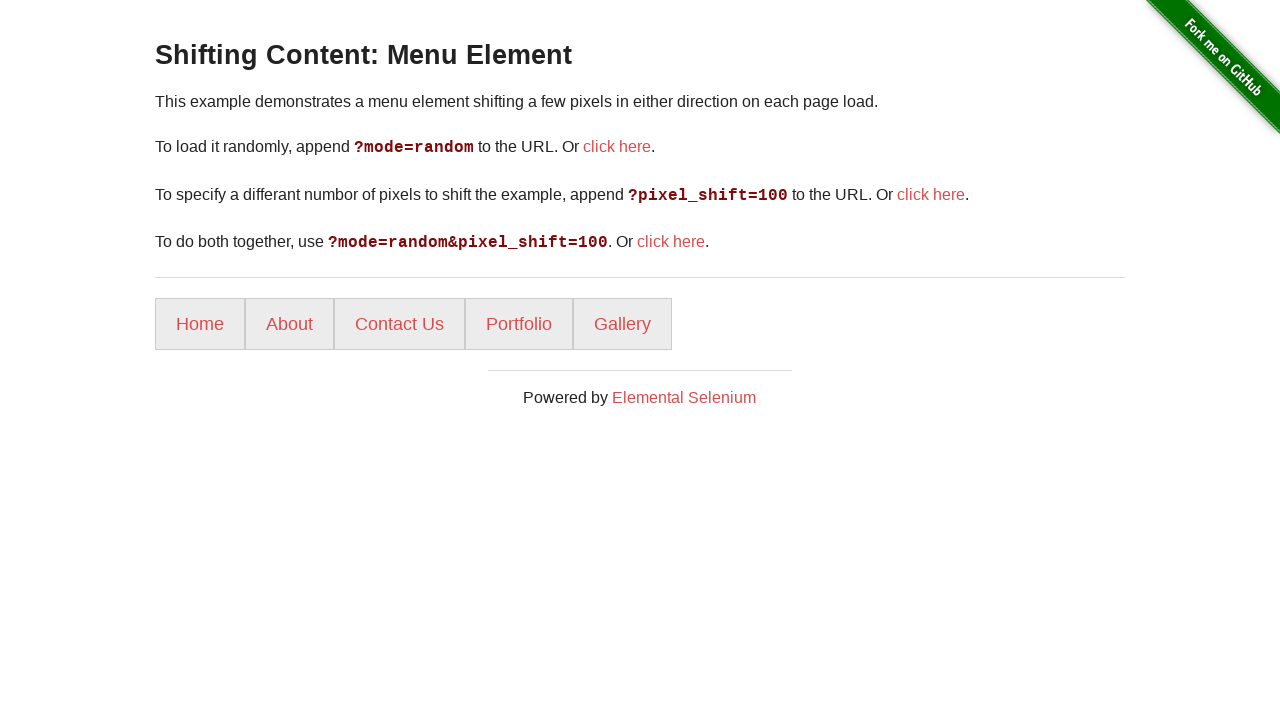

Menu items loaded and verified to be present
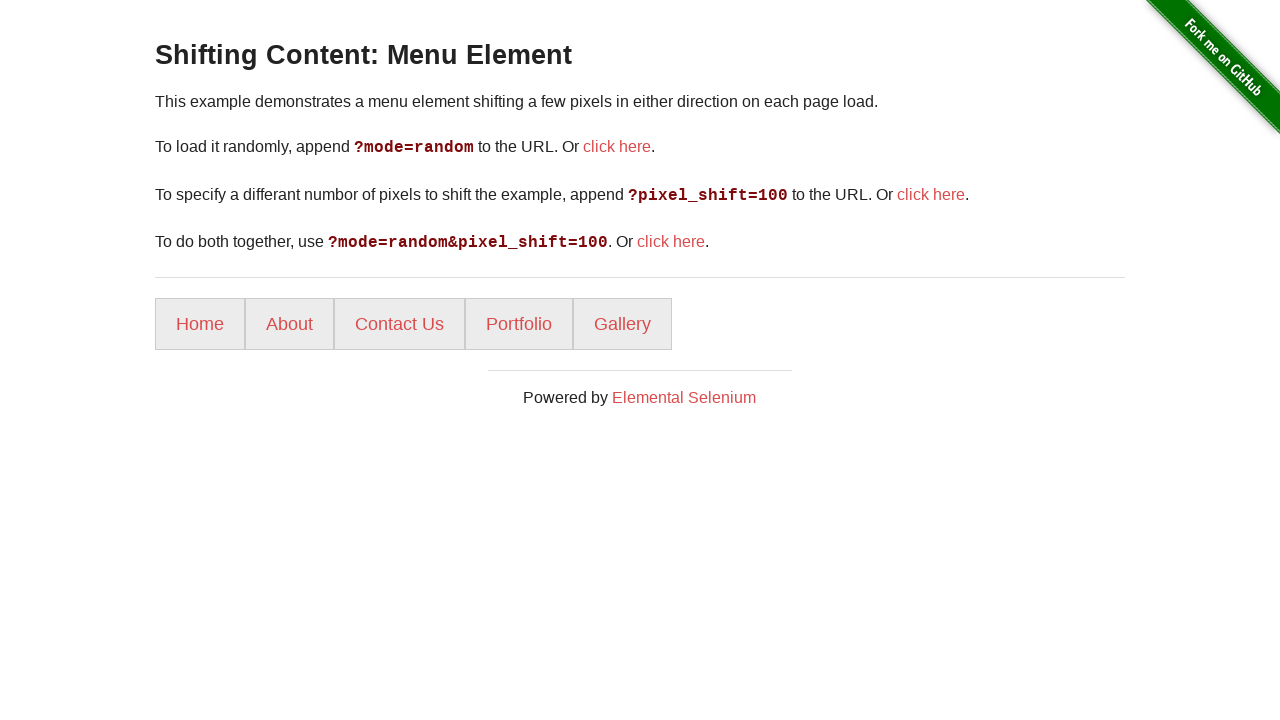

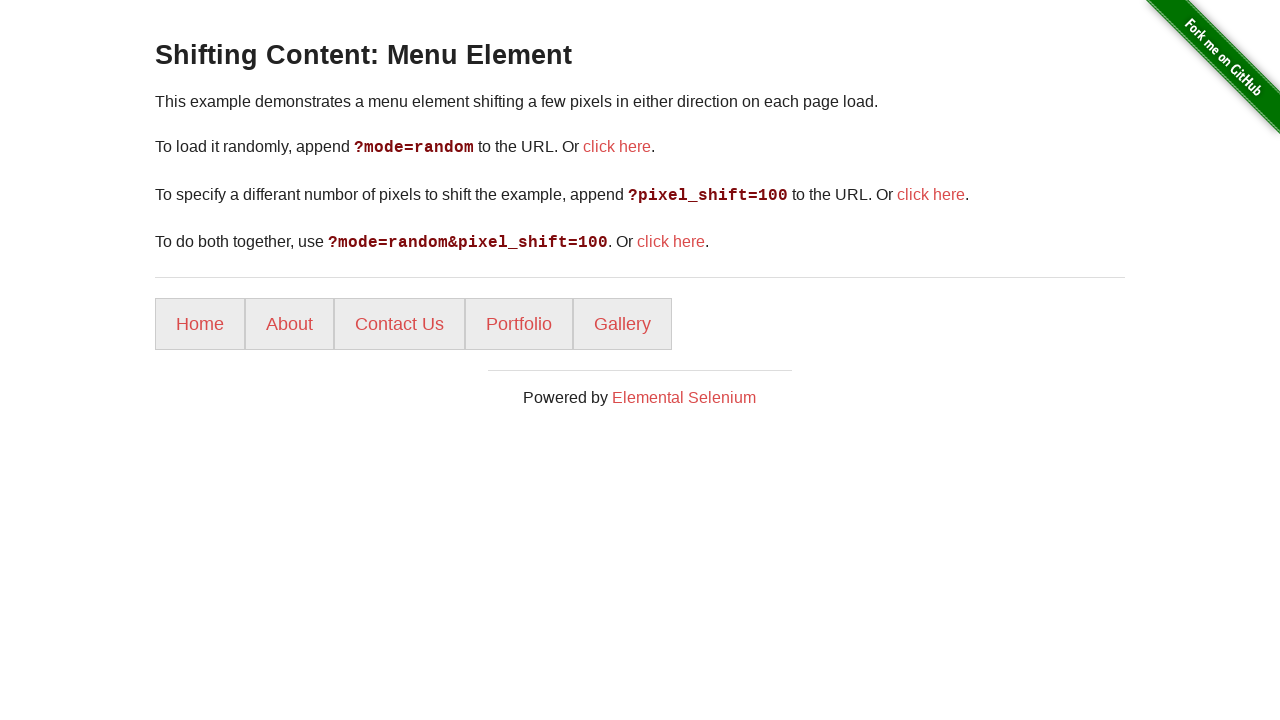